Navigates to the Test Cases page and verifies successful navigation

Starting URL: https://www.automationexercise.com/

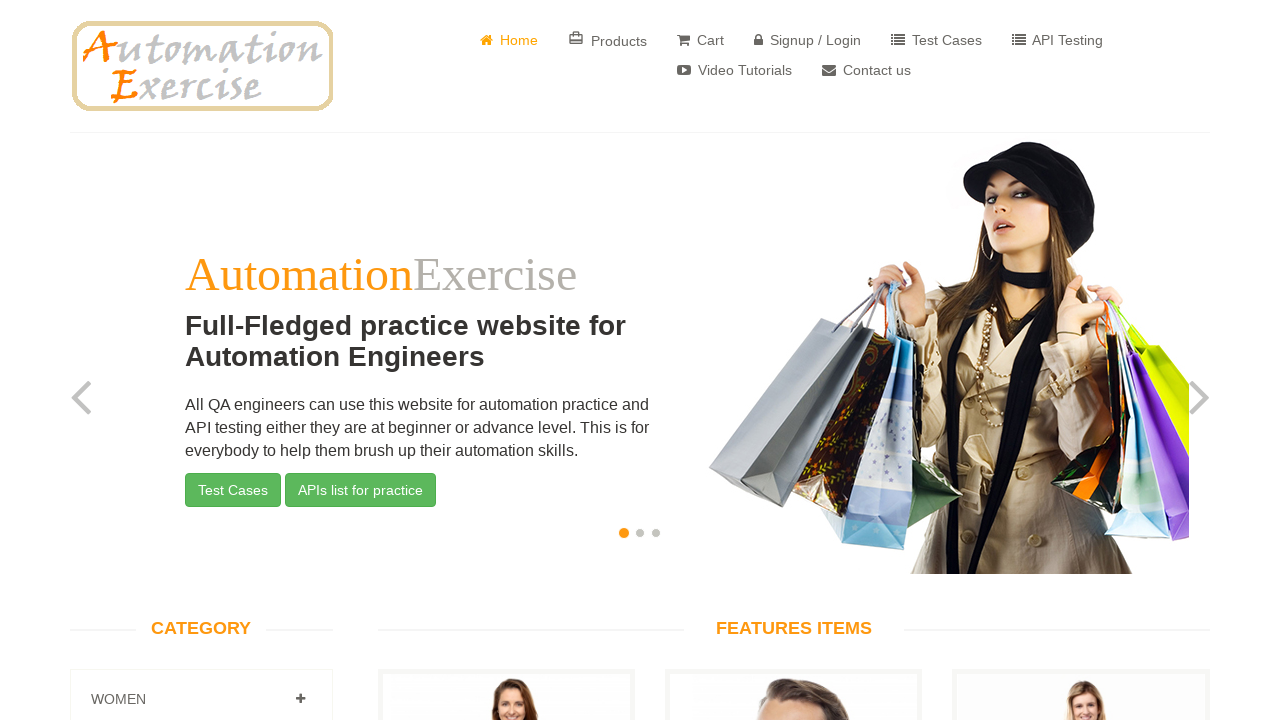

Home page loaded and body element is visible
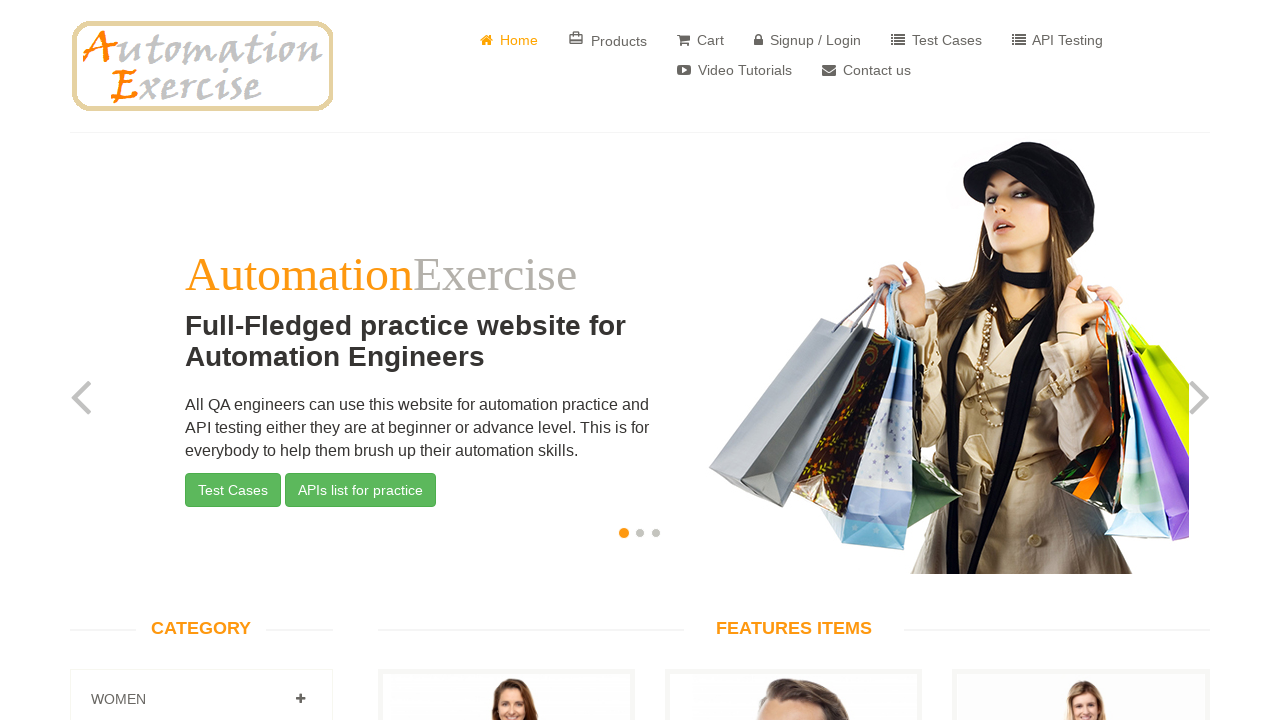

Clicked on 'Test Cases' button at (936, 40) on a:has-text('Test Cases')
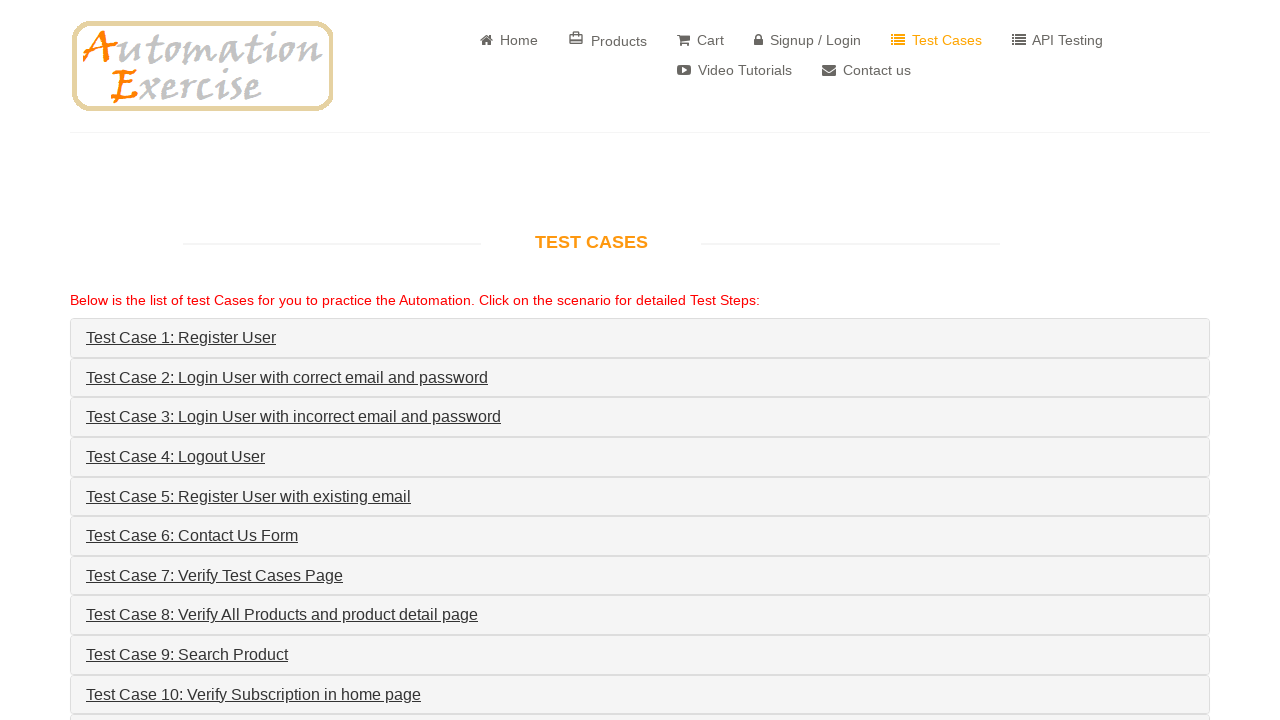

Navigated to Test Cases page (URL verified)
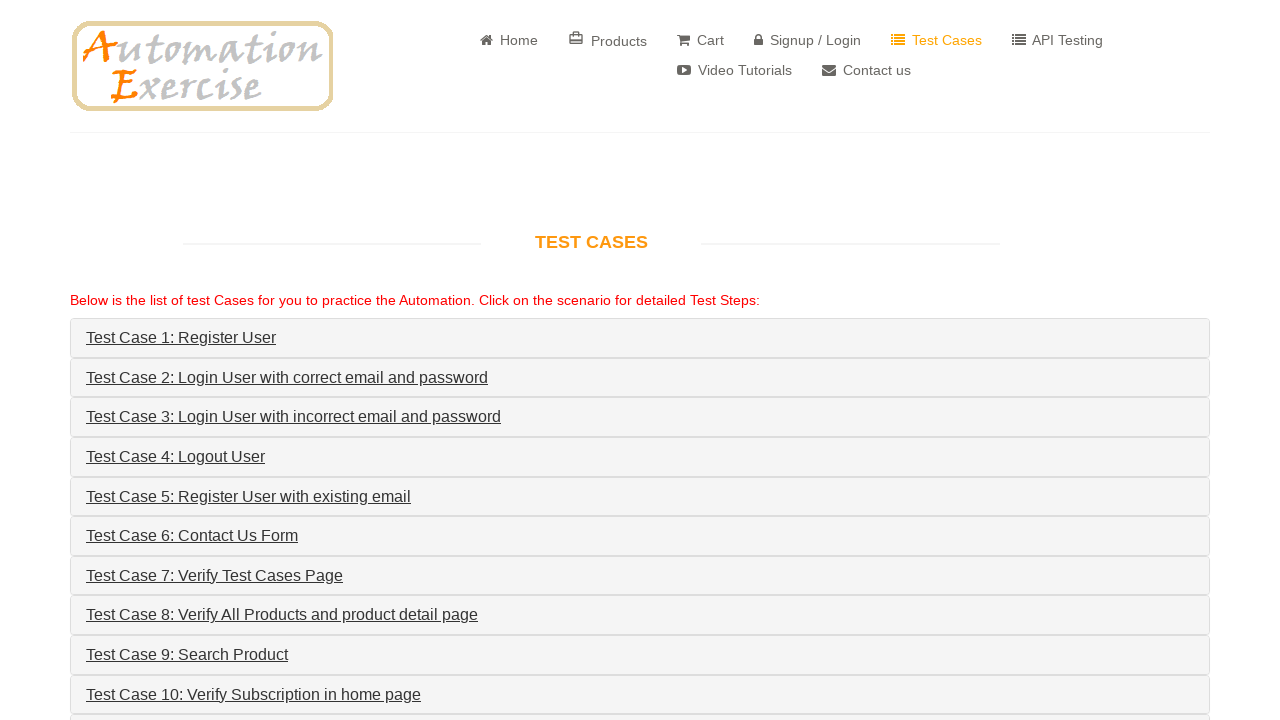

Test Cases page title is visible
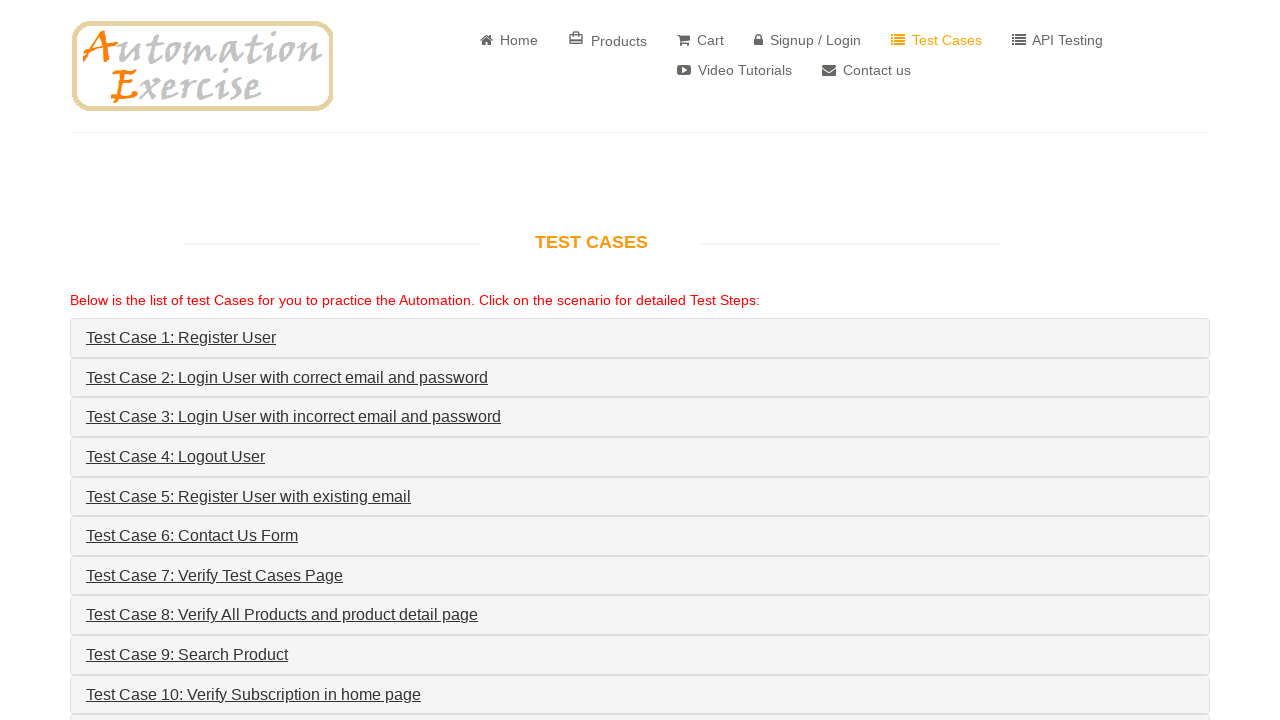

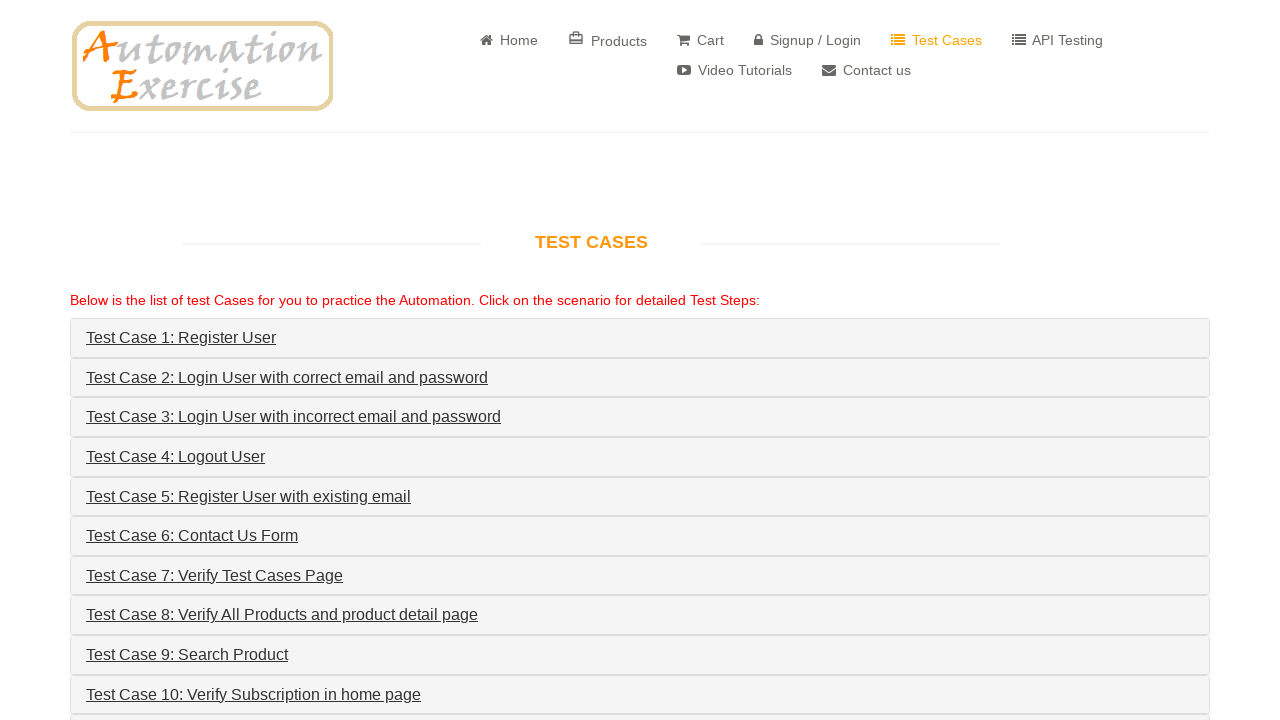